Tests visibility toggling of a text element by clicking hide and show buttons, verifying the element becomes hidden and then visible again

Starting URL: https://rahulshettyacademy.com/AutomationPractice/

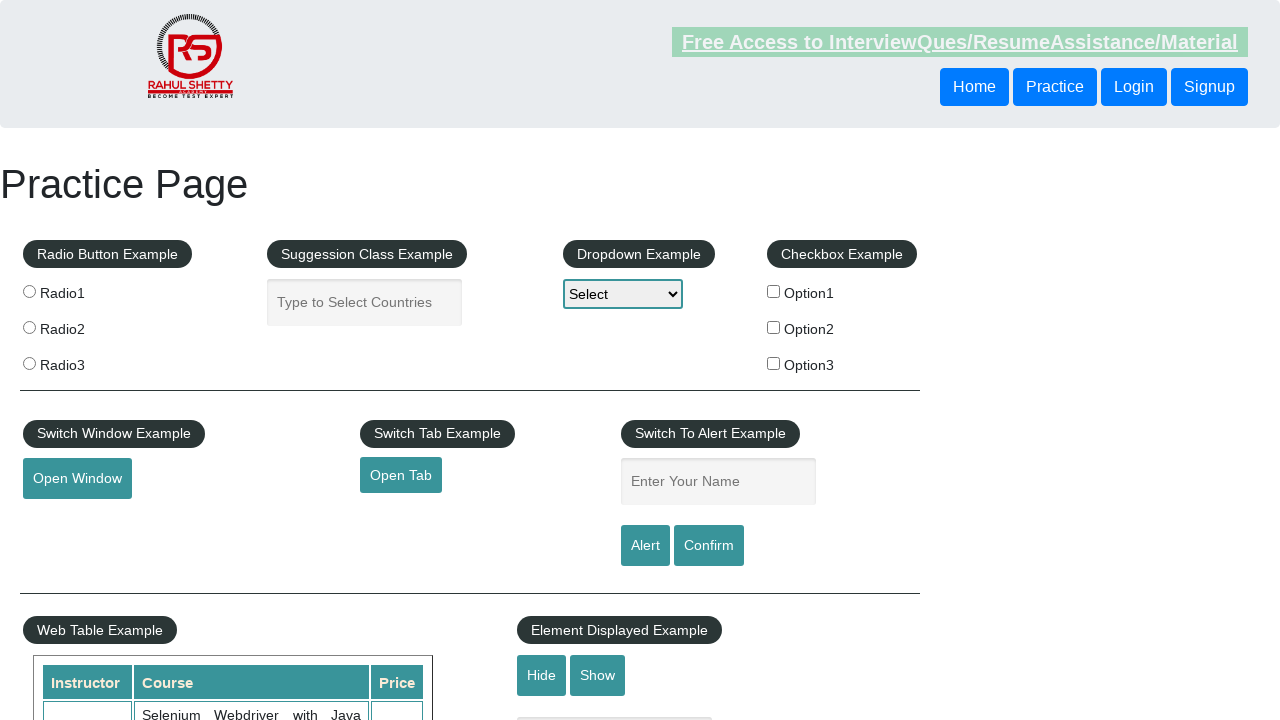

Waited for text element to be visible
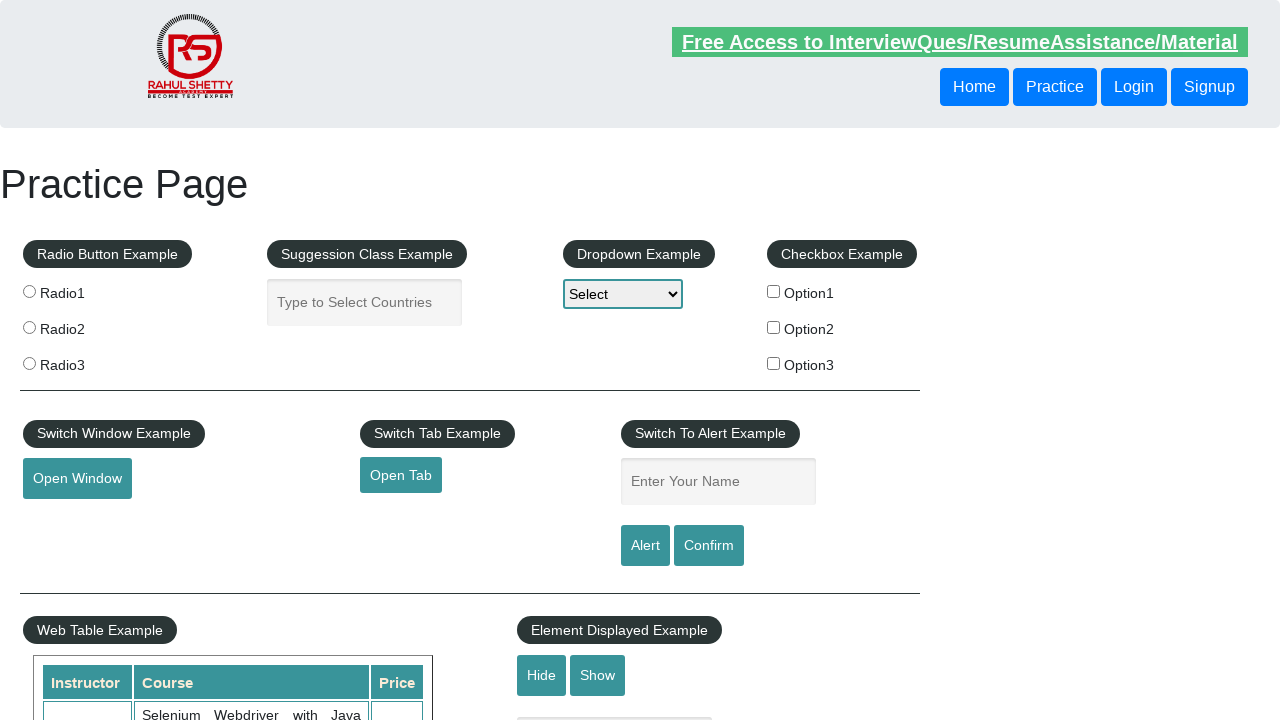

Clicked hide button to hide the text element at (542, 675) on #hide-textbox
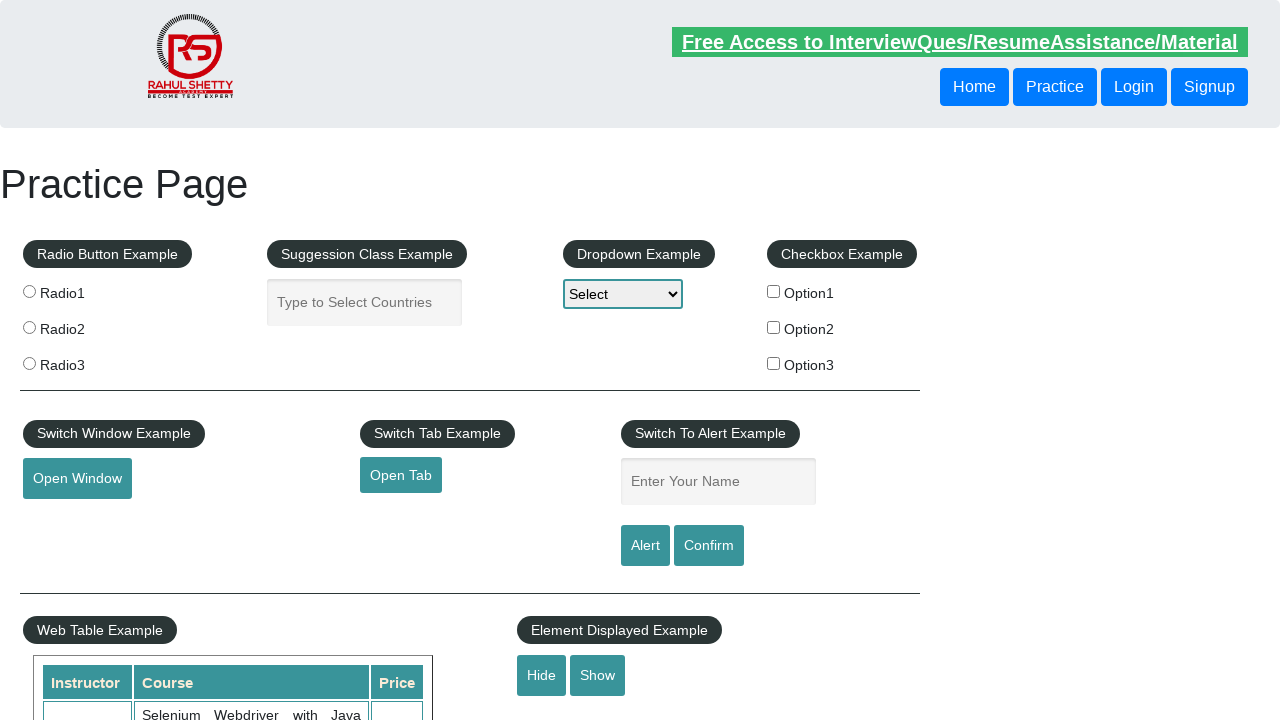

Verified text element is now hidden
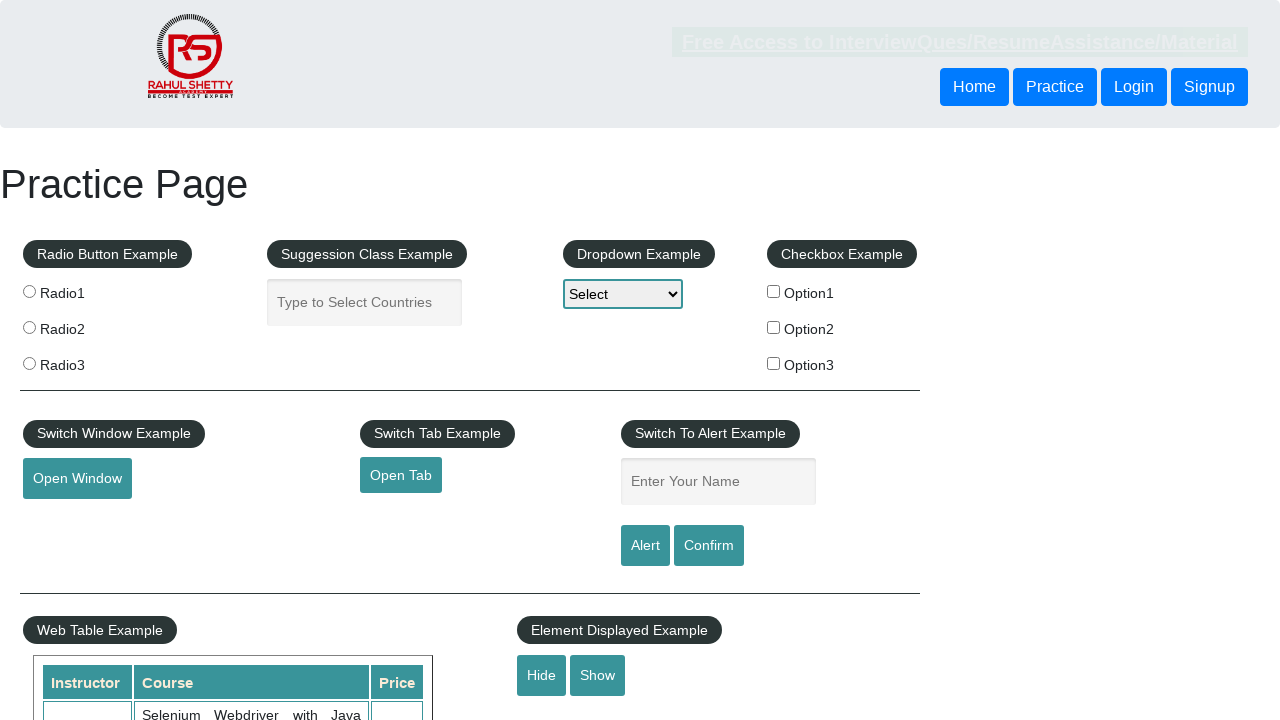

Clicked show button to display the text element again at (598, 675) on #show-textbox
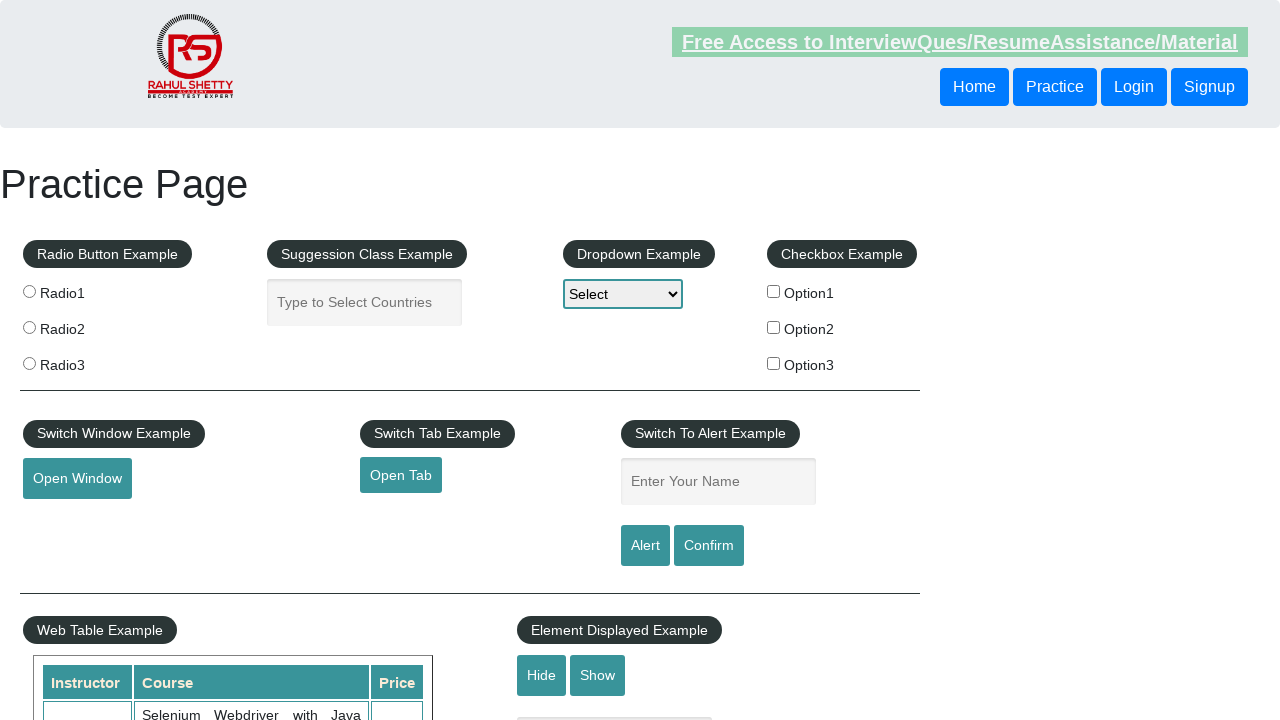

Verified text element is visible again
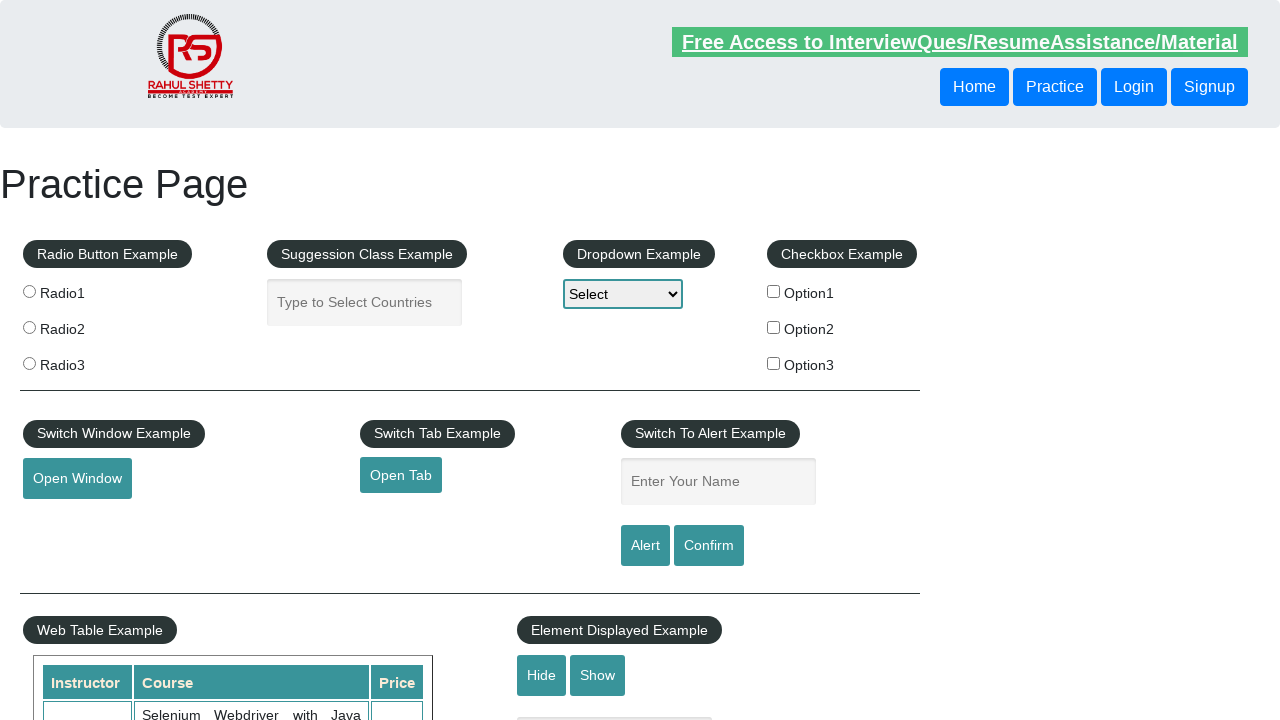

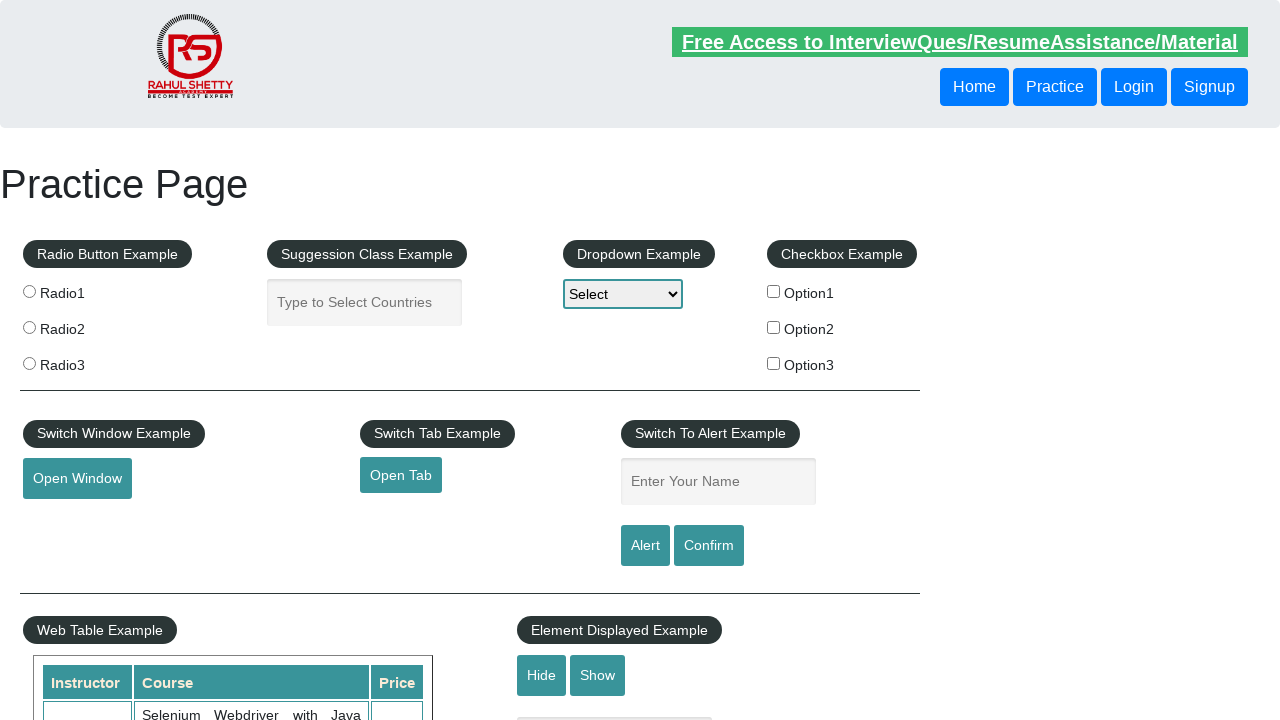